Tests dynamic page loading by clicking a Start button, waiting for a loading bar to complete, and verifying that the "Hello World!" finish text element appears.

Starting URL: http://the-internet.herokuapp.com/dynamic_loading/2

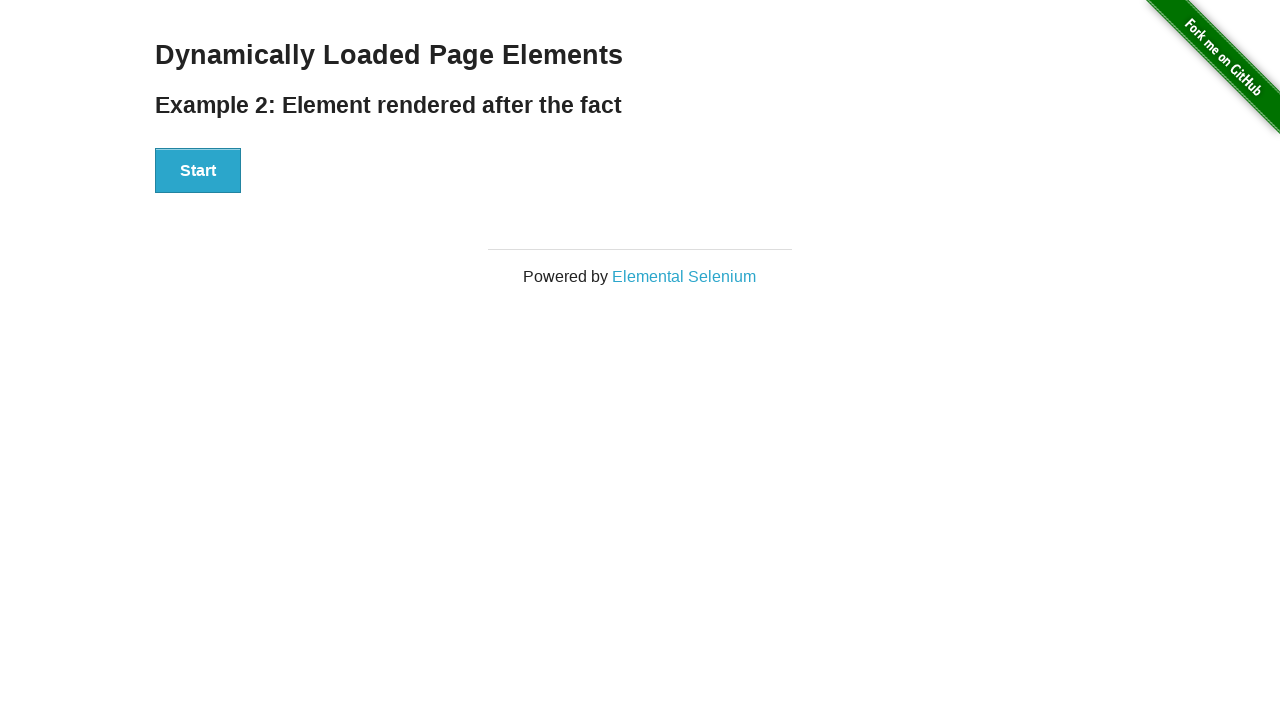

Clicked the Start button to trigger dynamic loading at (198, 171) on #start button
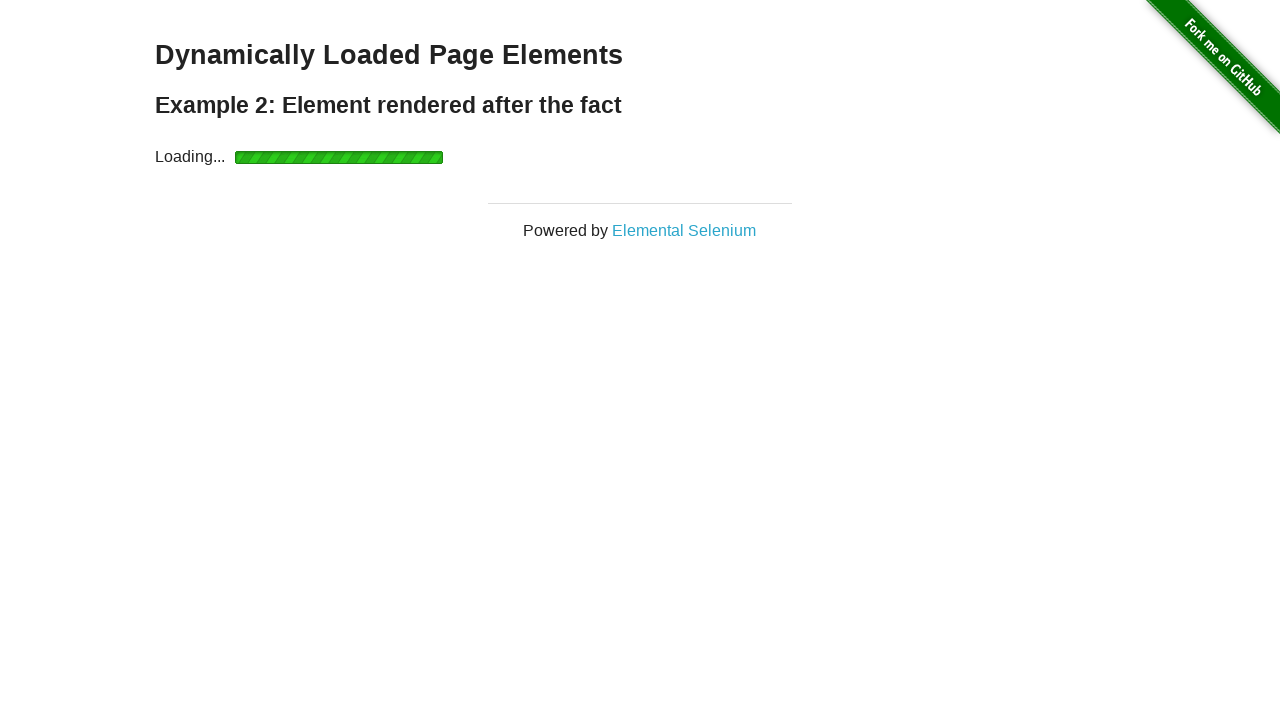

Waited for loading bar to complete and finish element to become visible
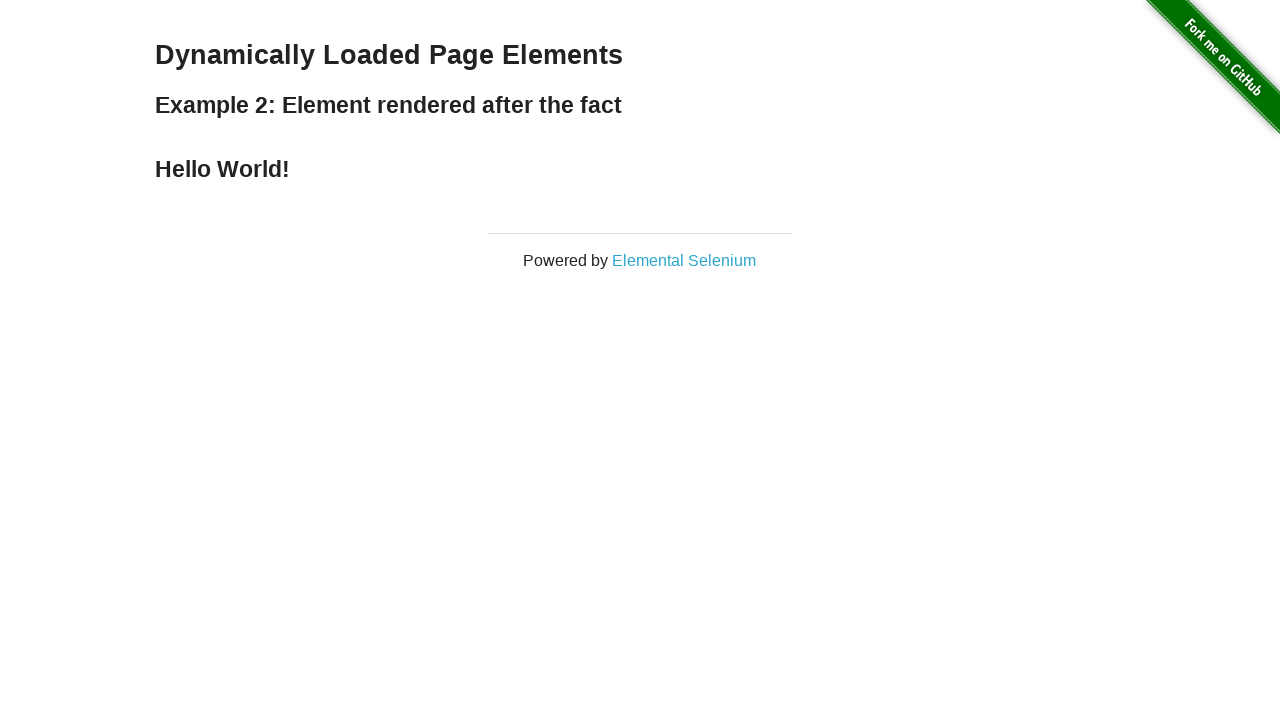

Verified that 'Hello World!' finish text element is visible
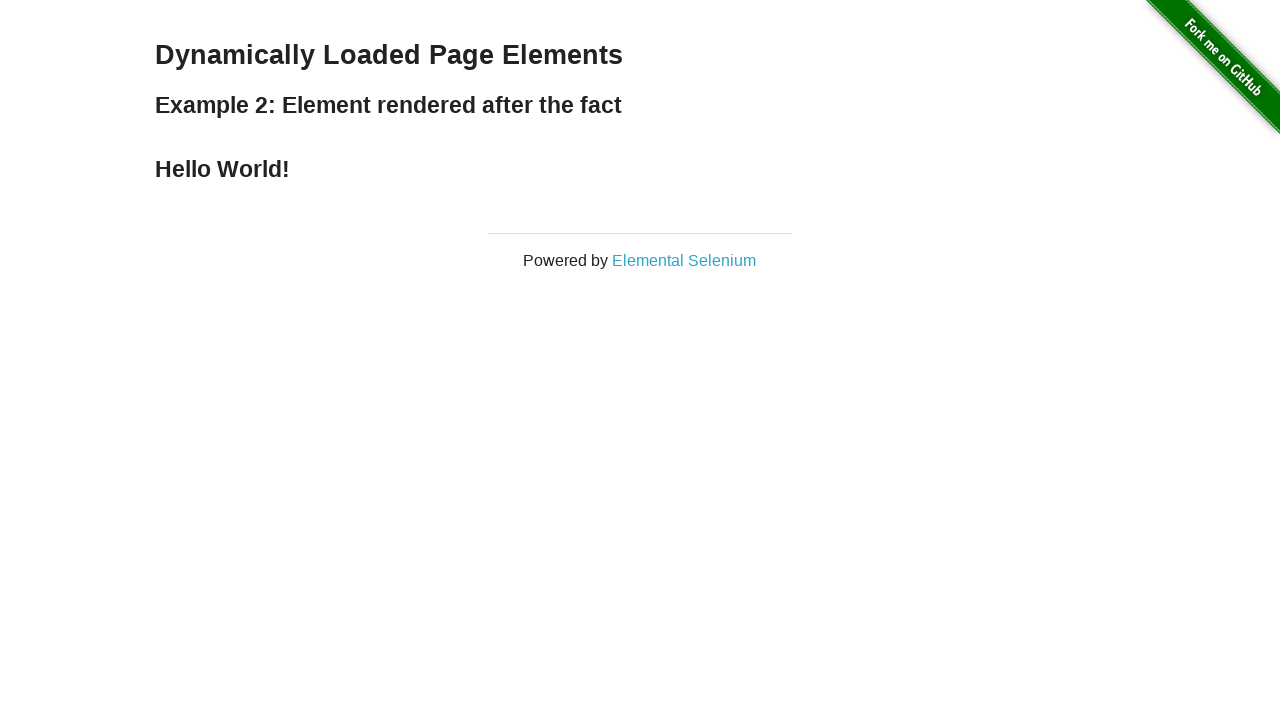

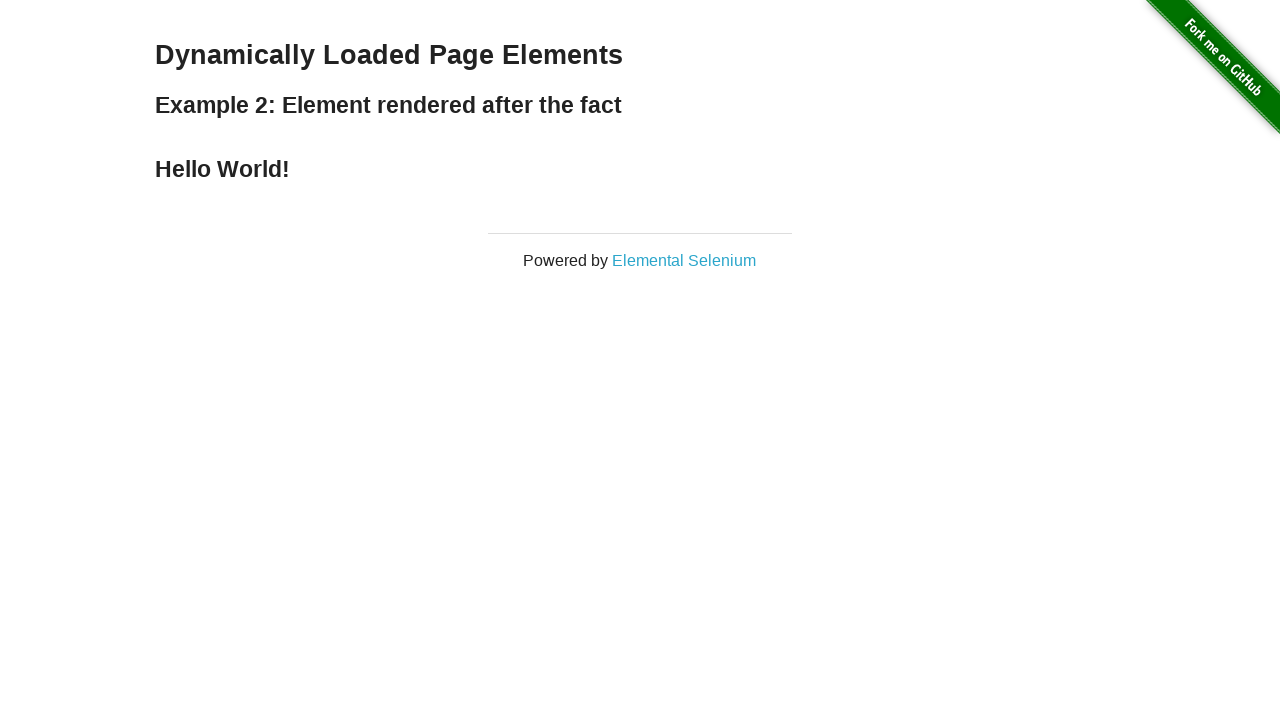